Tests the tuiv documentation website by verifying the main title, description text, and navigating to the Getting Started page via button click

Starting URL: https://tuiv.rash.codes/

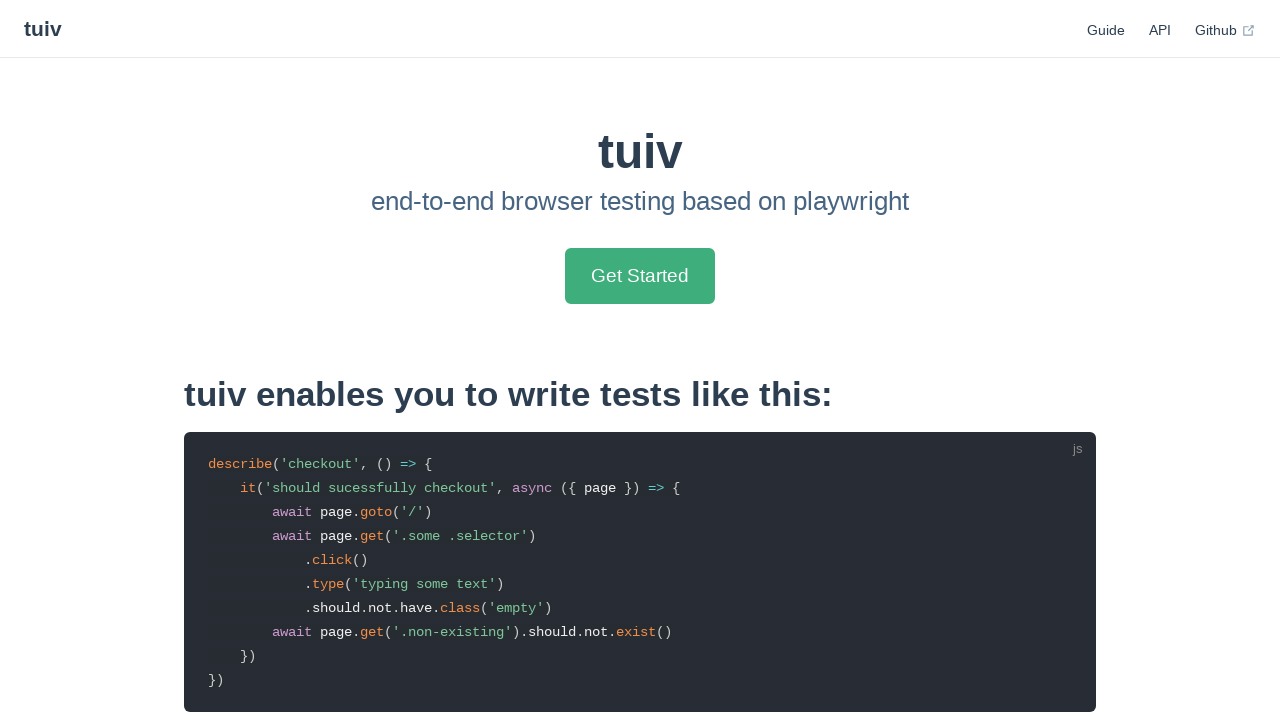

Waited for main title selector to load
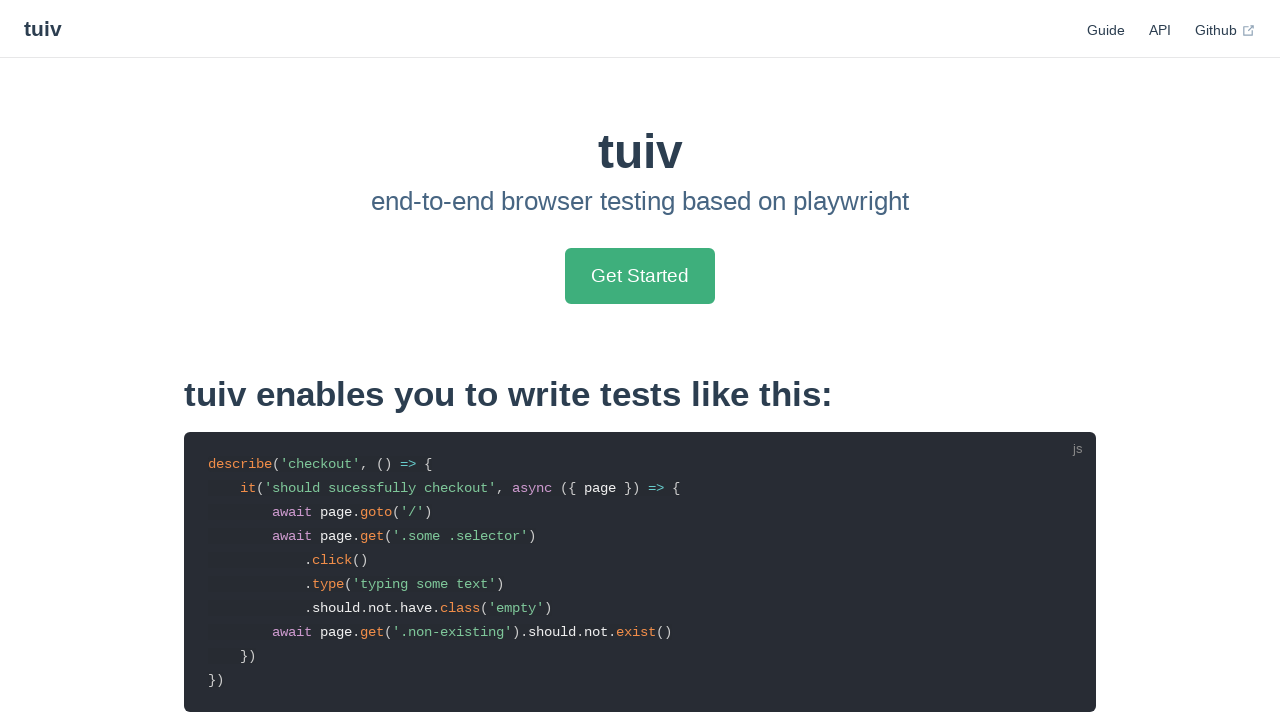

Verified main title text is 'tuiv'
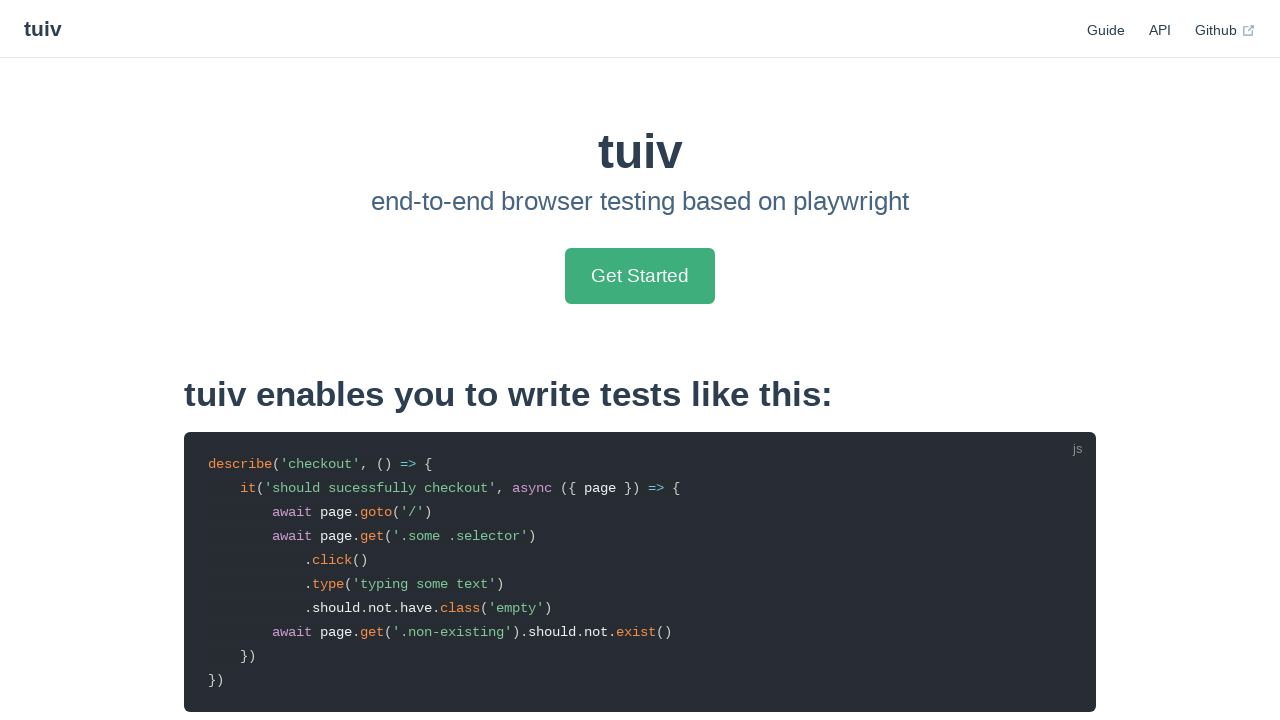

Verified description contains 'browser testing based on playwright'
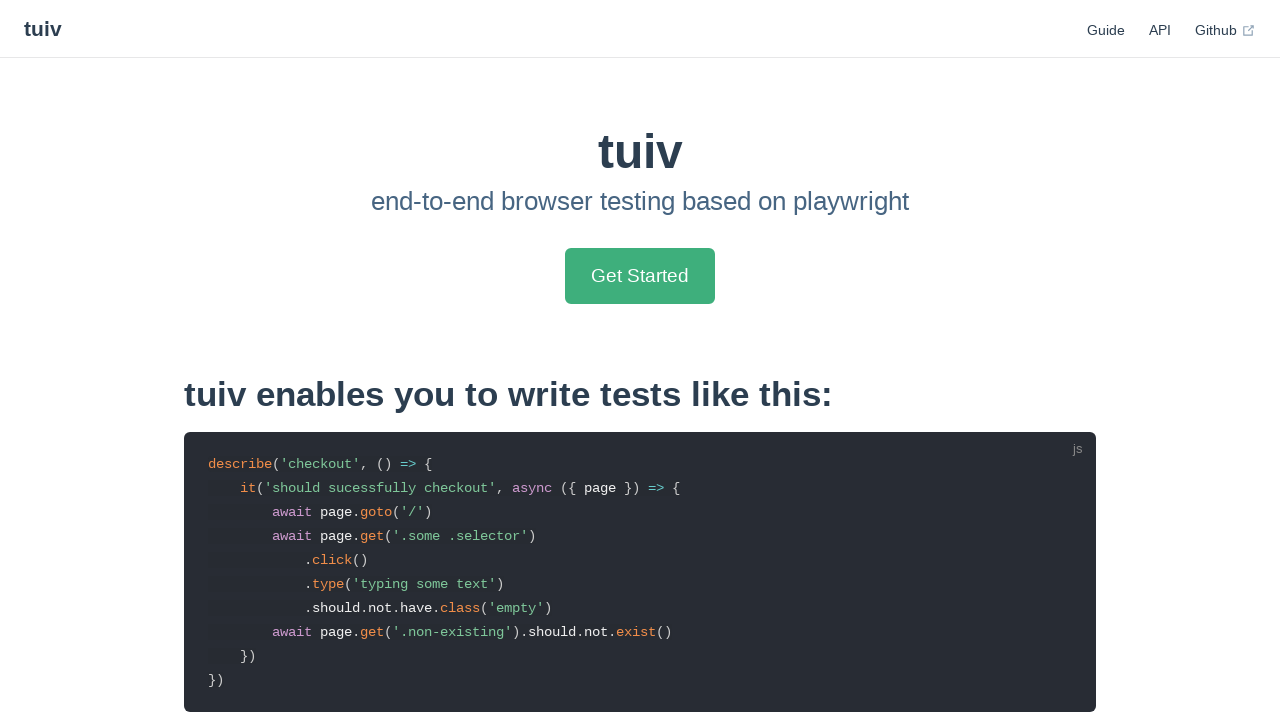

Verified Get Started button href is '/guide/getting-started'
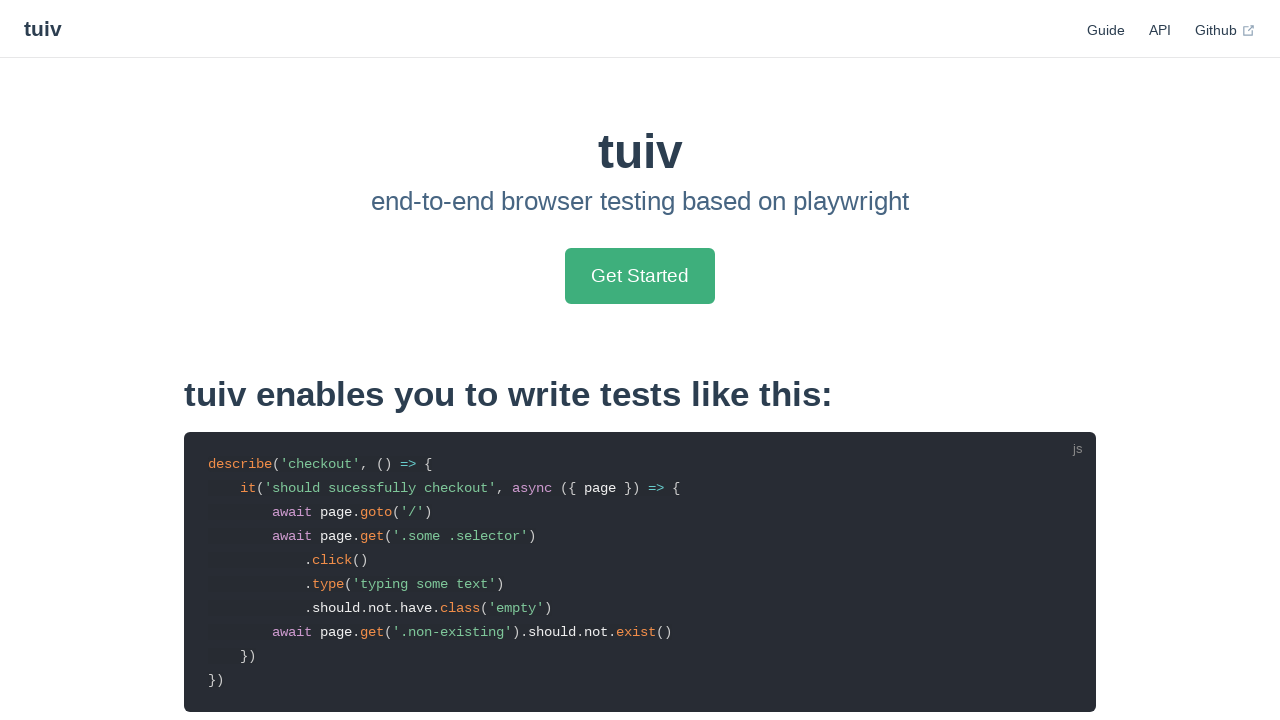

Clicked Get Started button at (640, 276) on text=Get Started
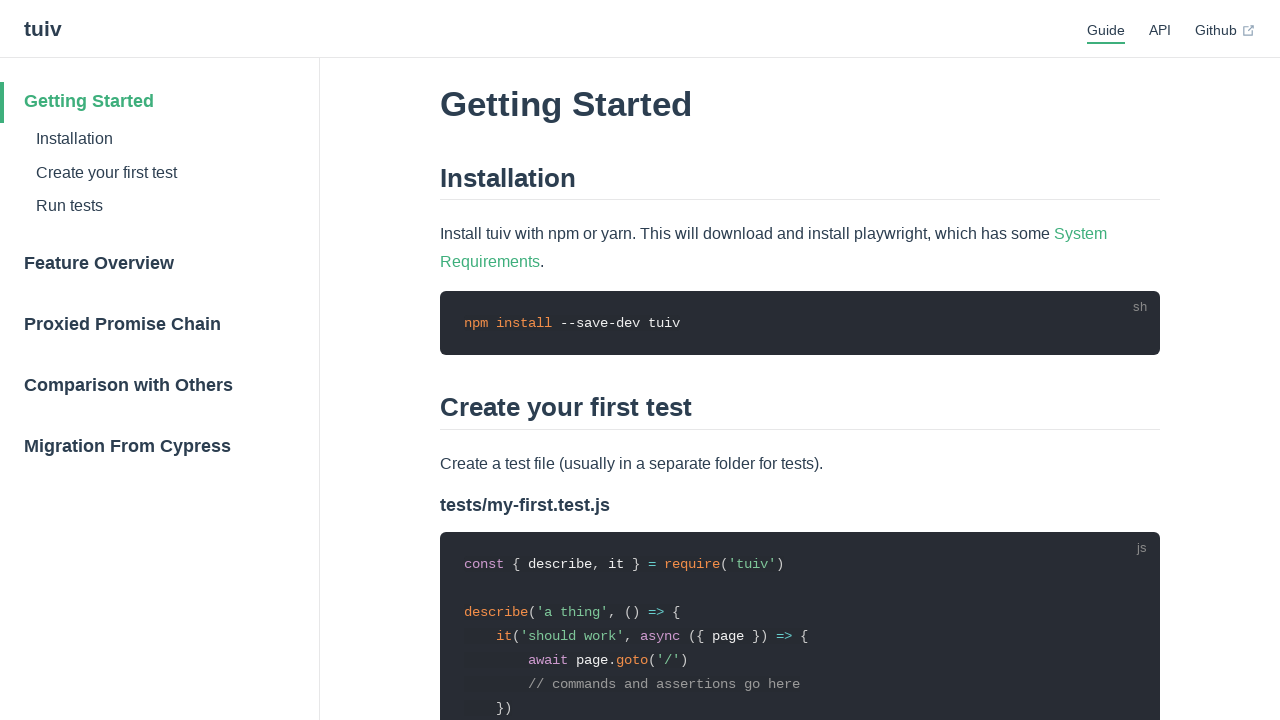

Navigated to Getting Started page and URL verified
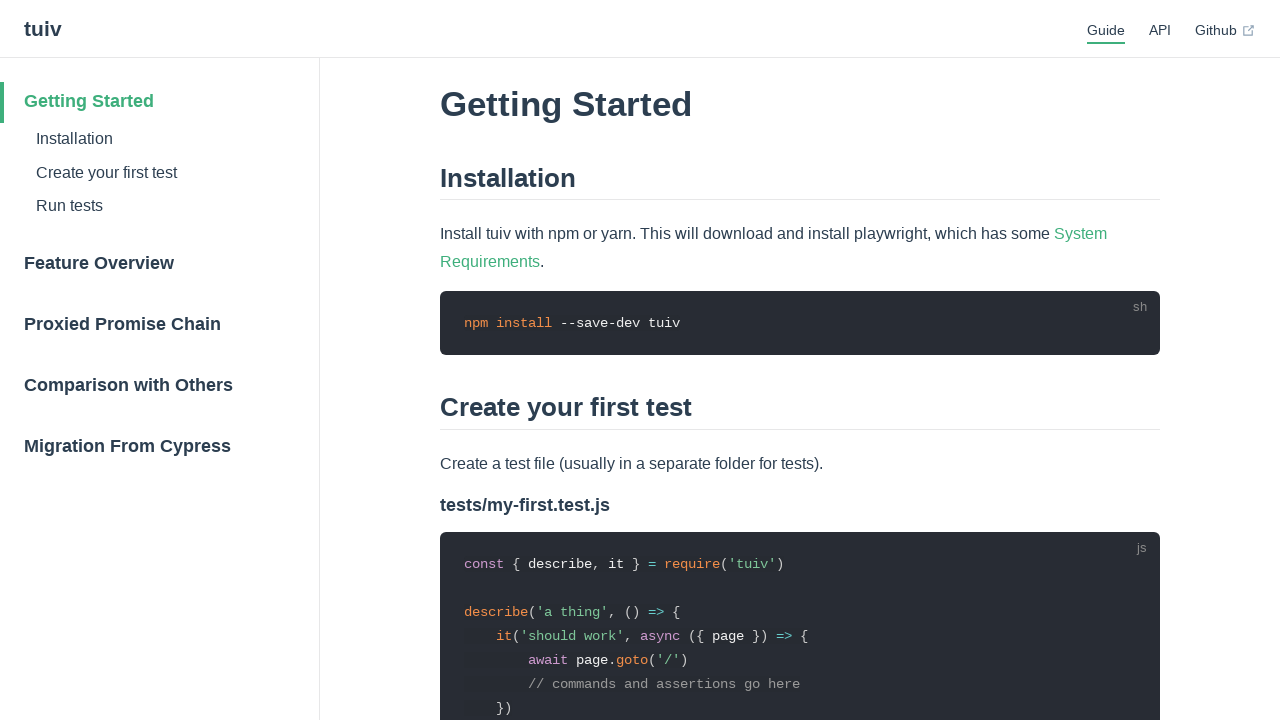

Verified non-existing element with class '.non-existing' does not exist
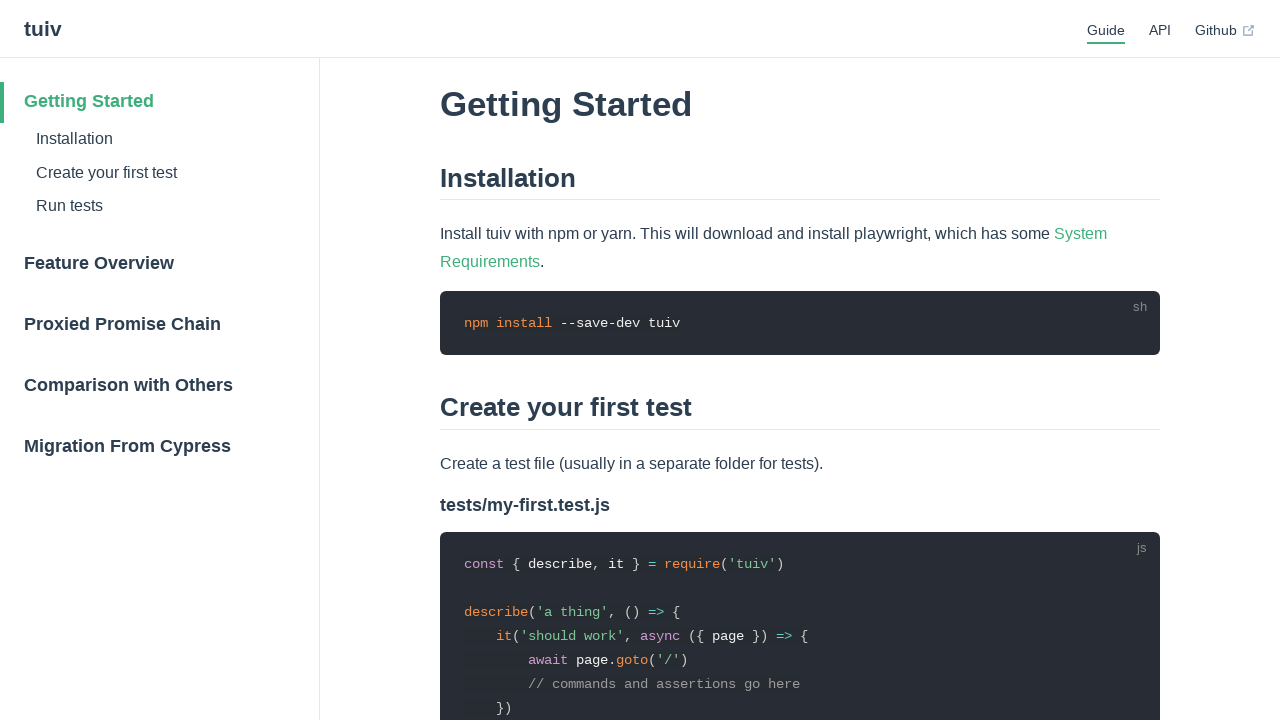

Verified non-existing element within container does not exist
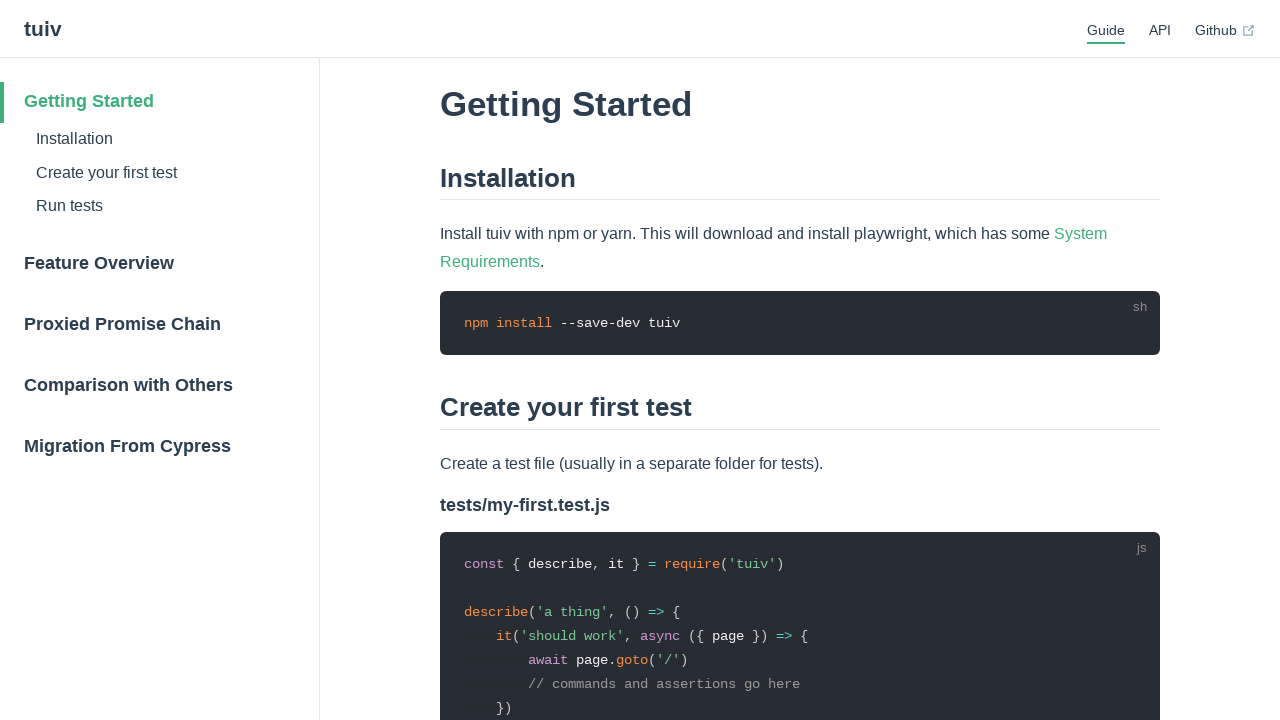

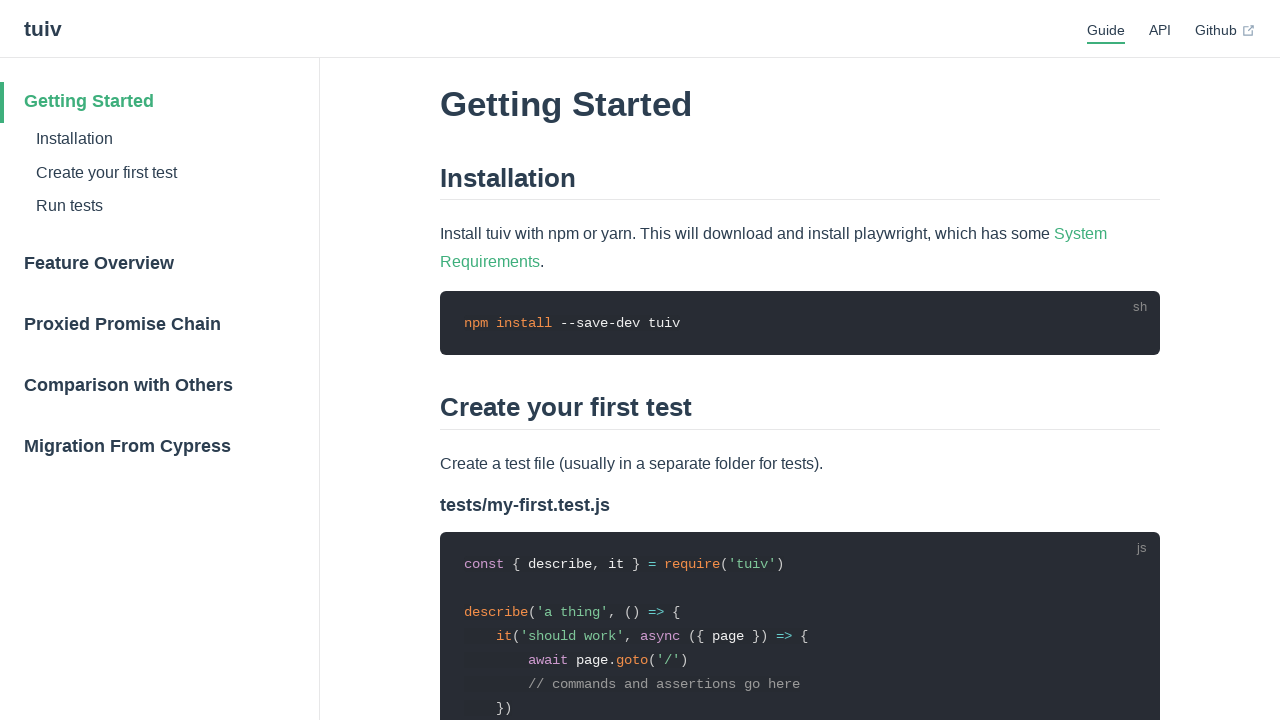